Tests marking all items as completed using the toggle-all checkbox

Starting URL: https://demo.playwright.dev/todomvc

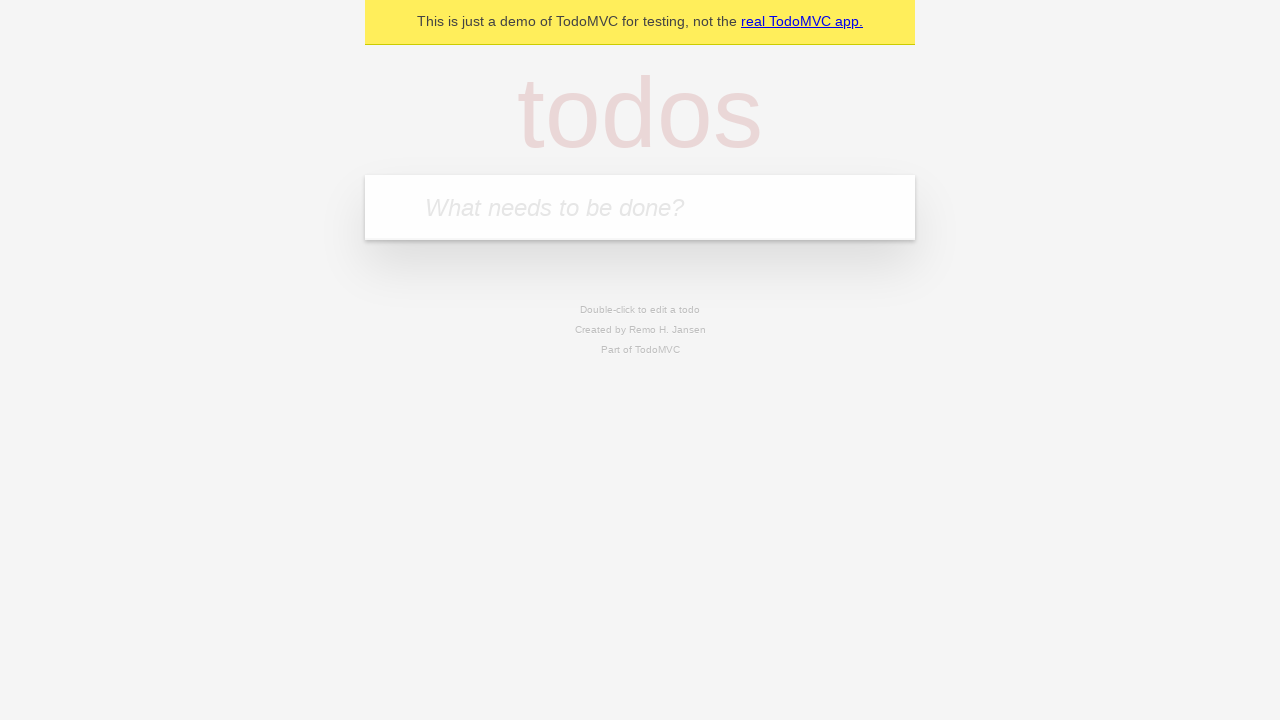

Filled new todo field with 'buy some cheese' on .new-todo
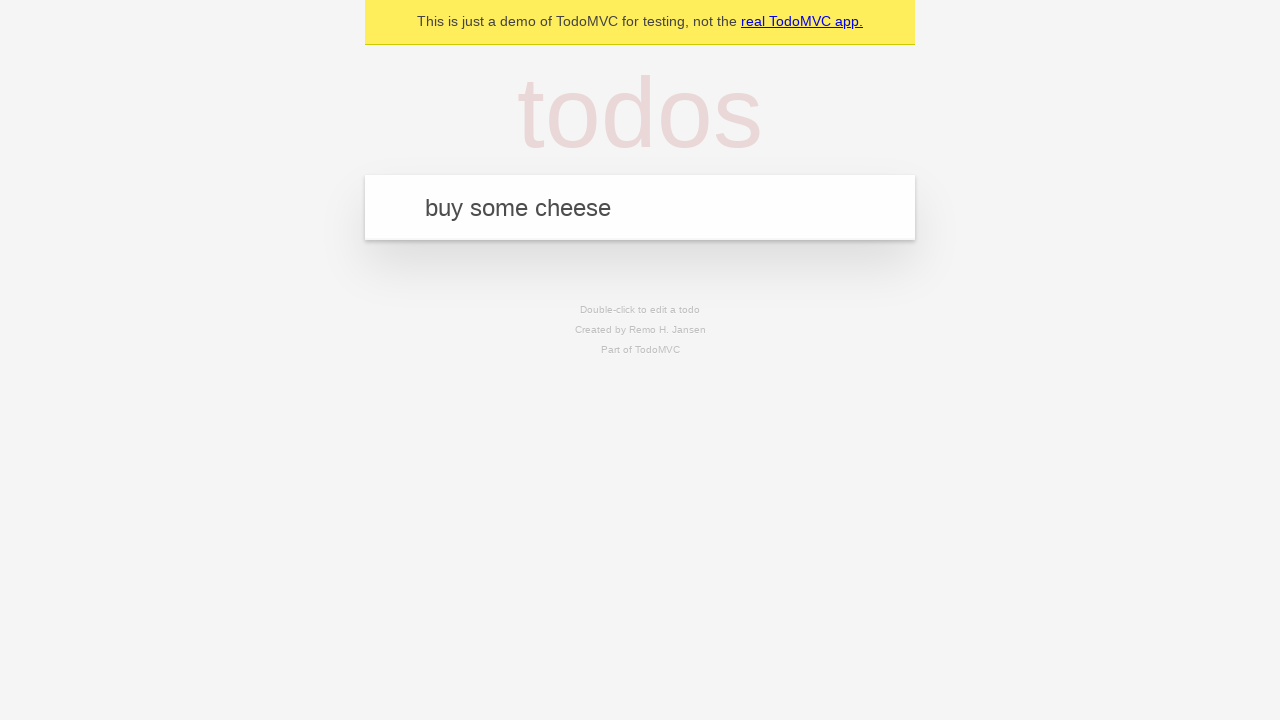

Pressed Enter to create first todo on .new-todo
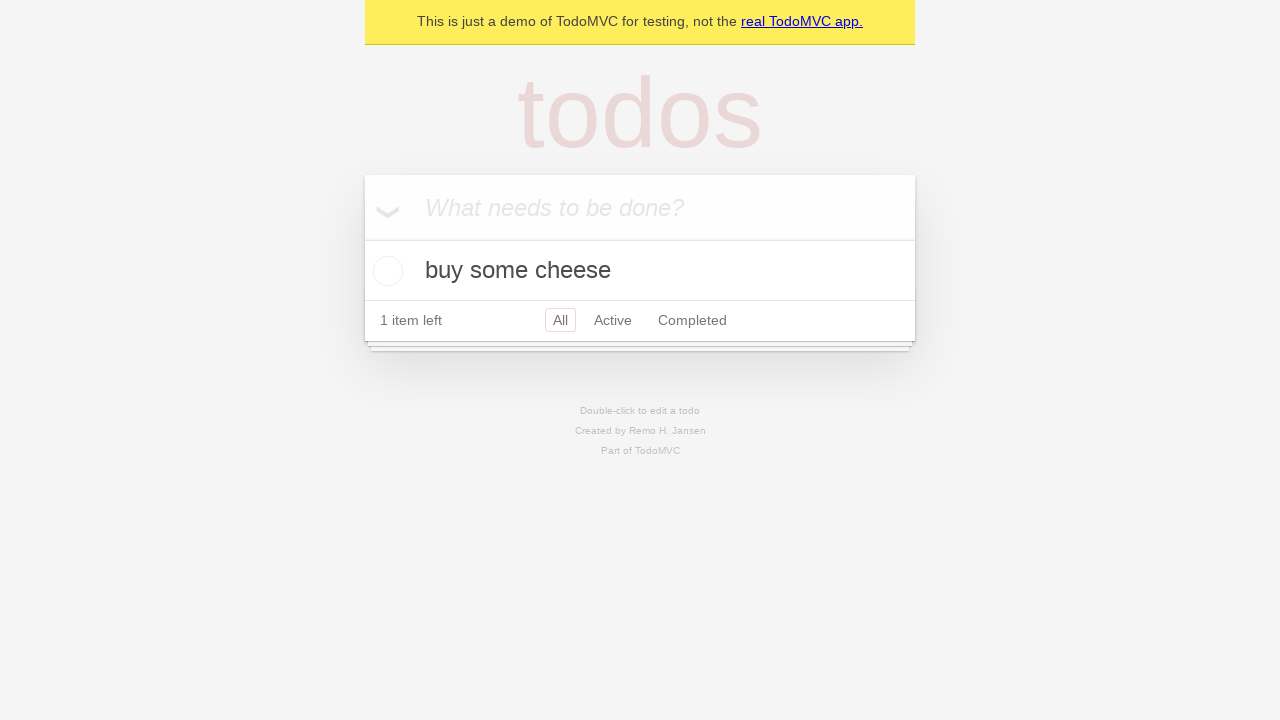

Filled new todo field with 'feed the cat' on .new-todo
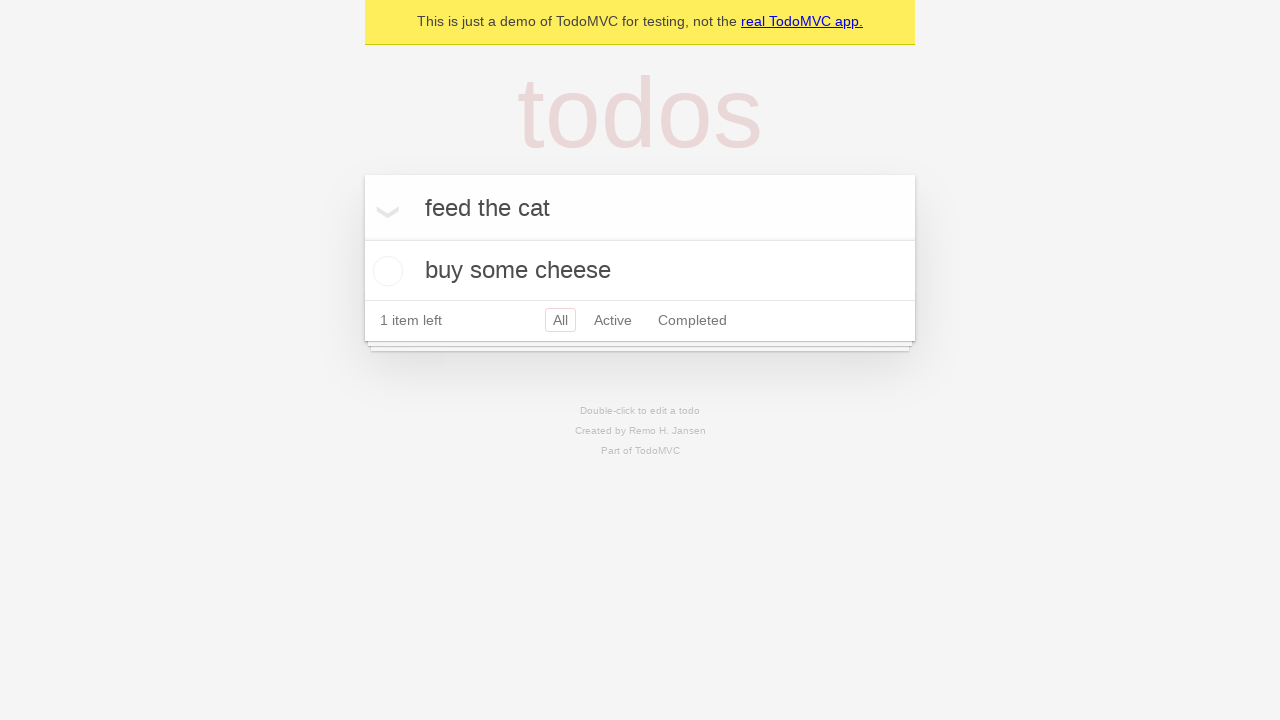

Pressed Enter to create second todo on .new-todo
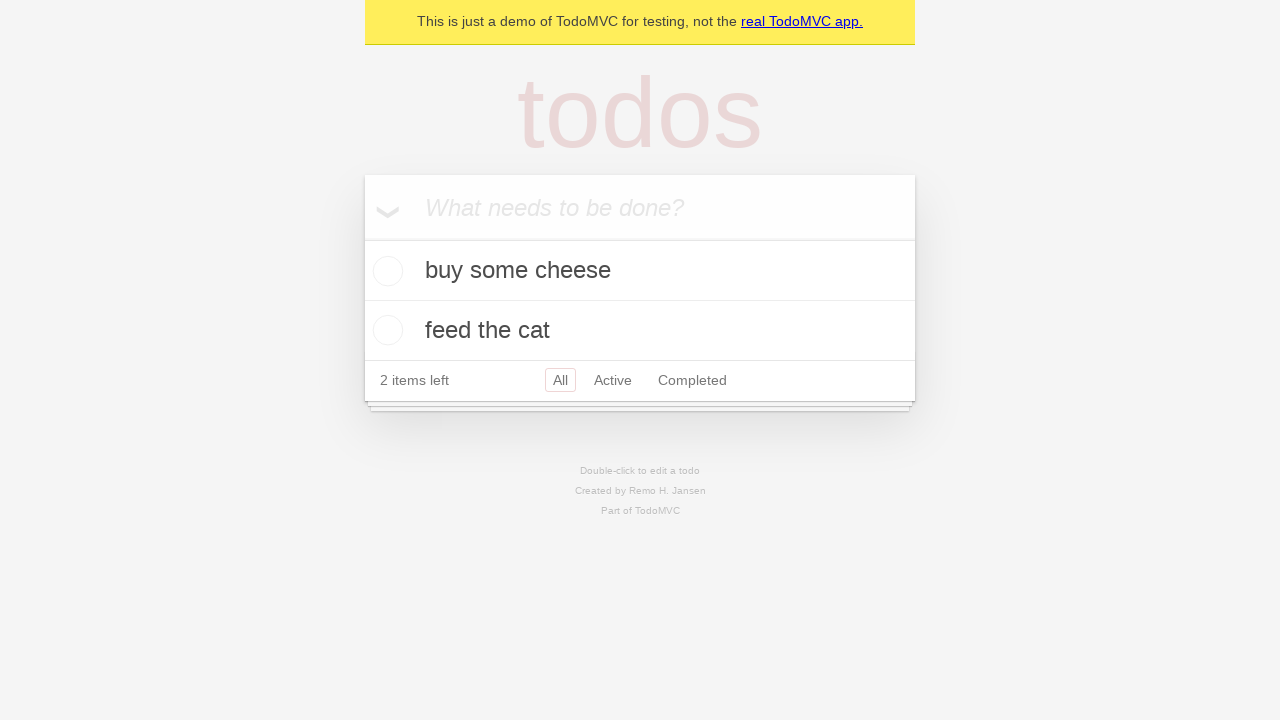

Filled new todo field with 'book a doctors appointment' on .new-todo
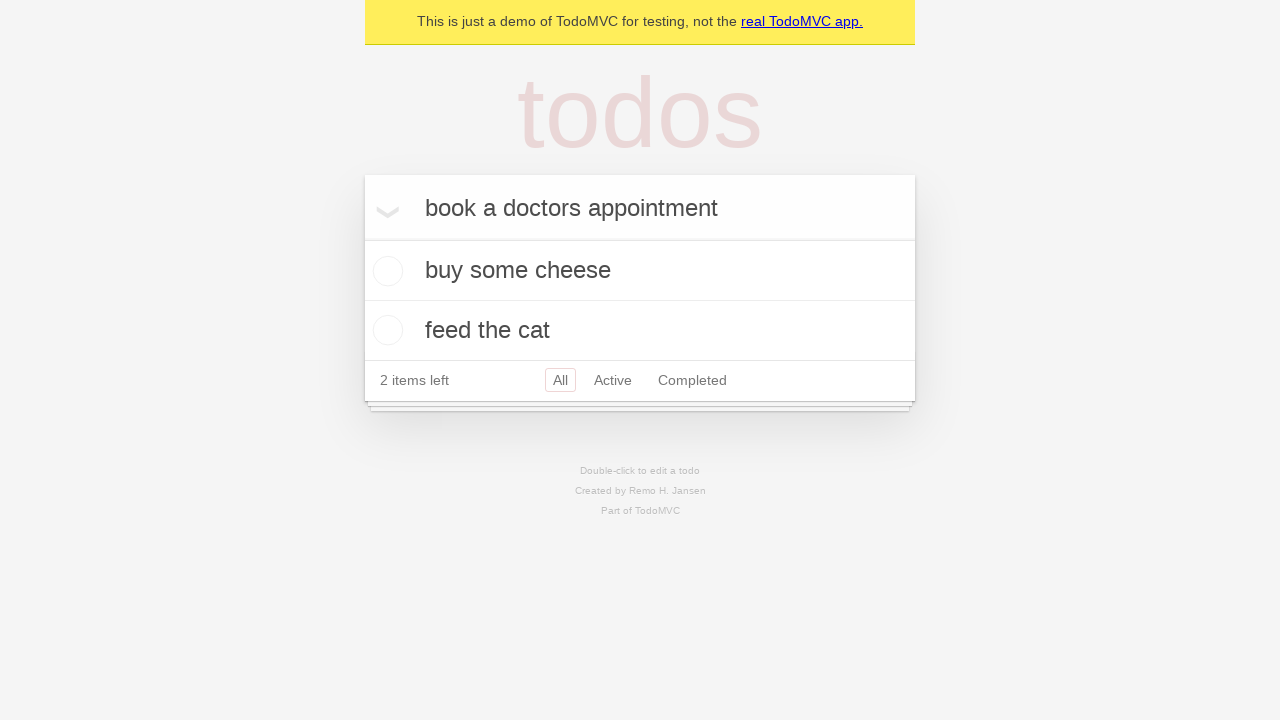

Pressed Enter to create third todo on .new-todo
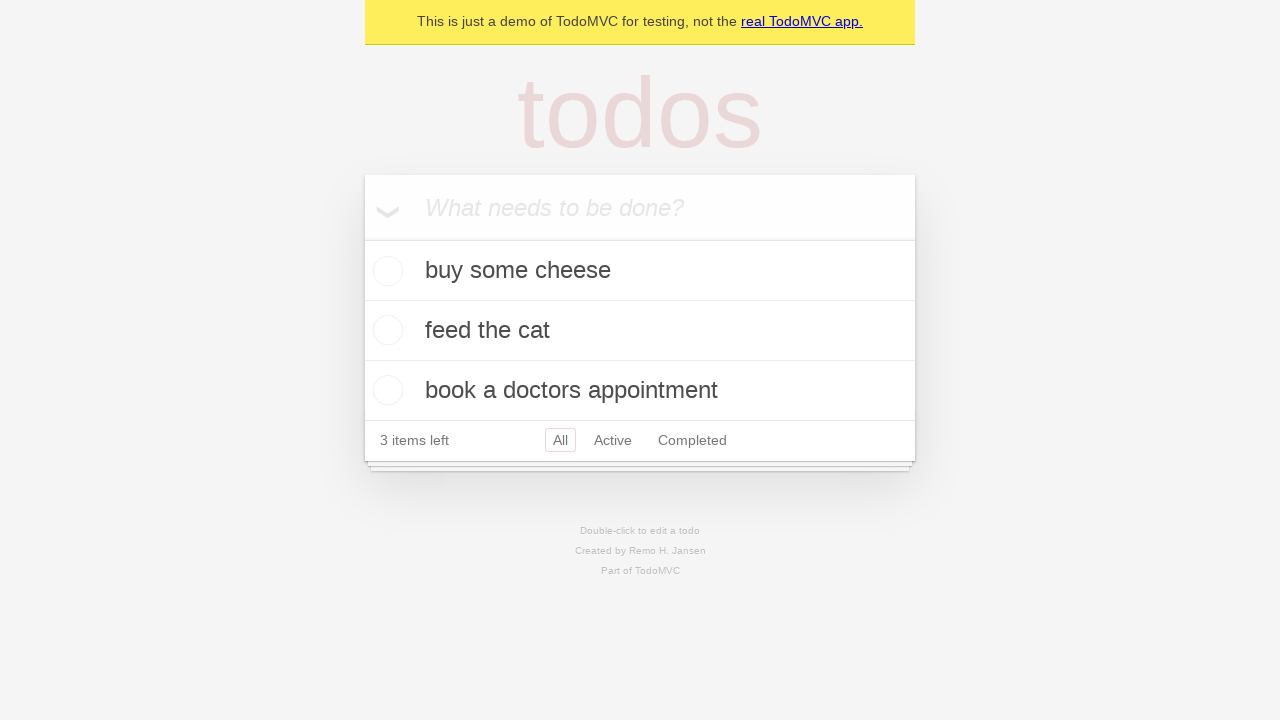

Clicked toggle-all checkbox to mark all items as completed at (362, 238) on .toggle-all
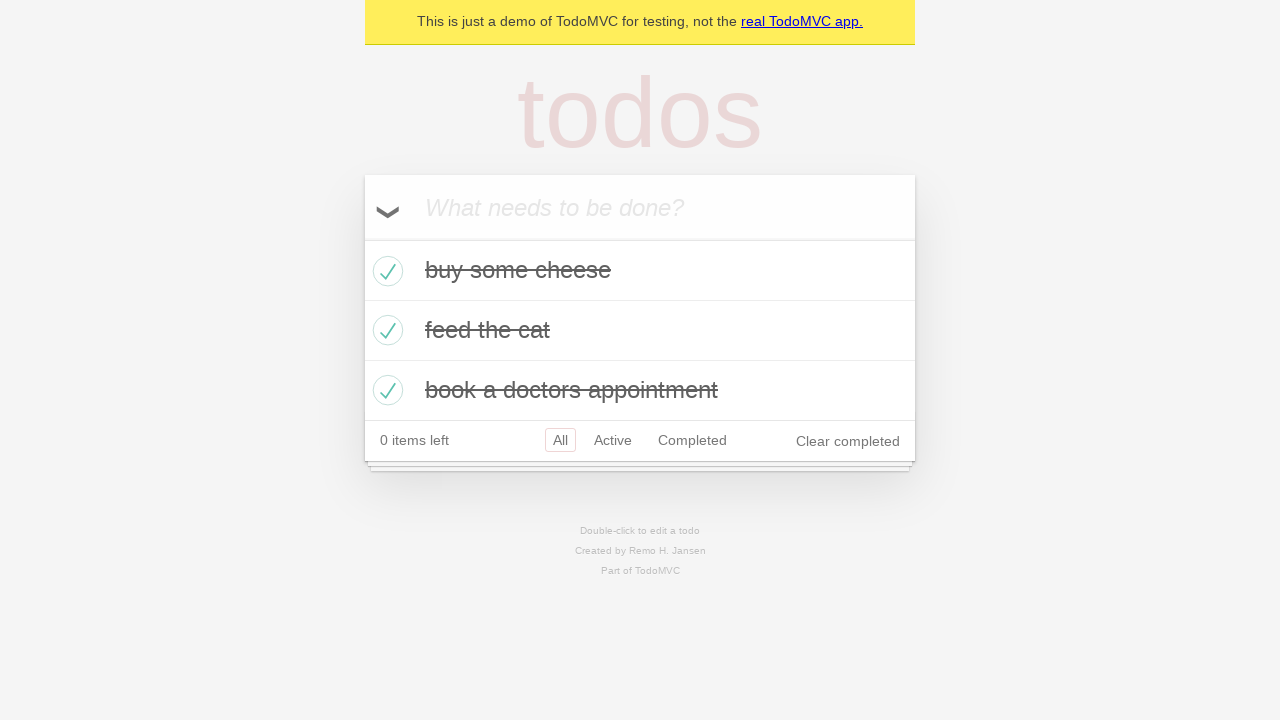

Verified that all todos are marked as completed
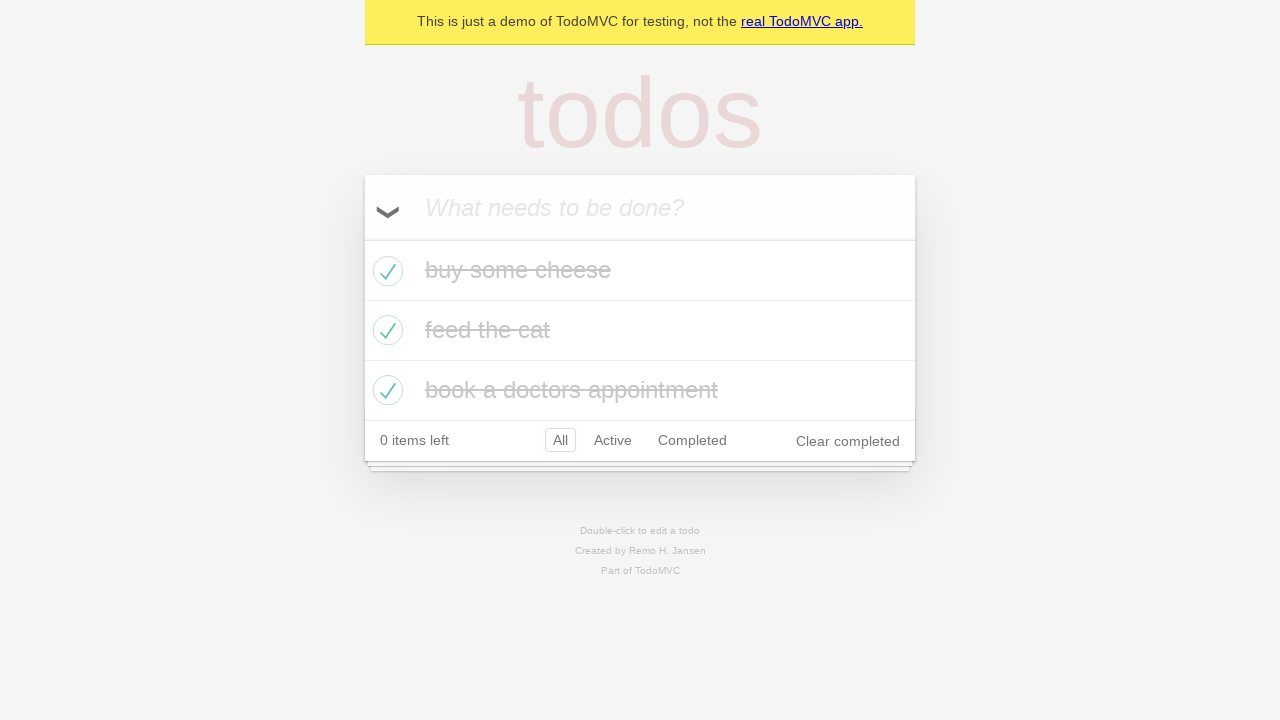

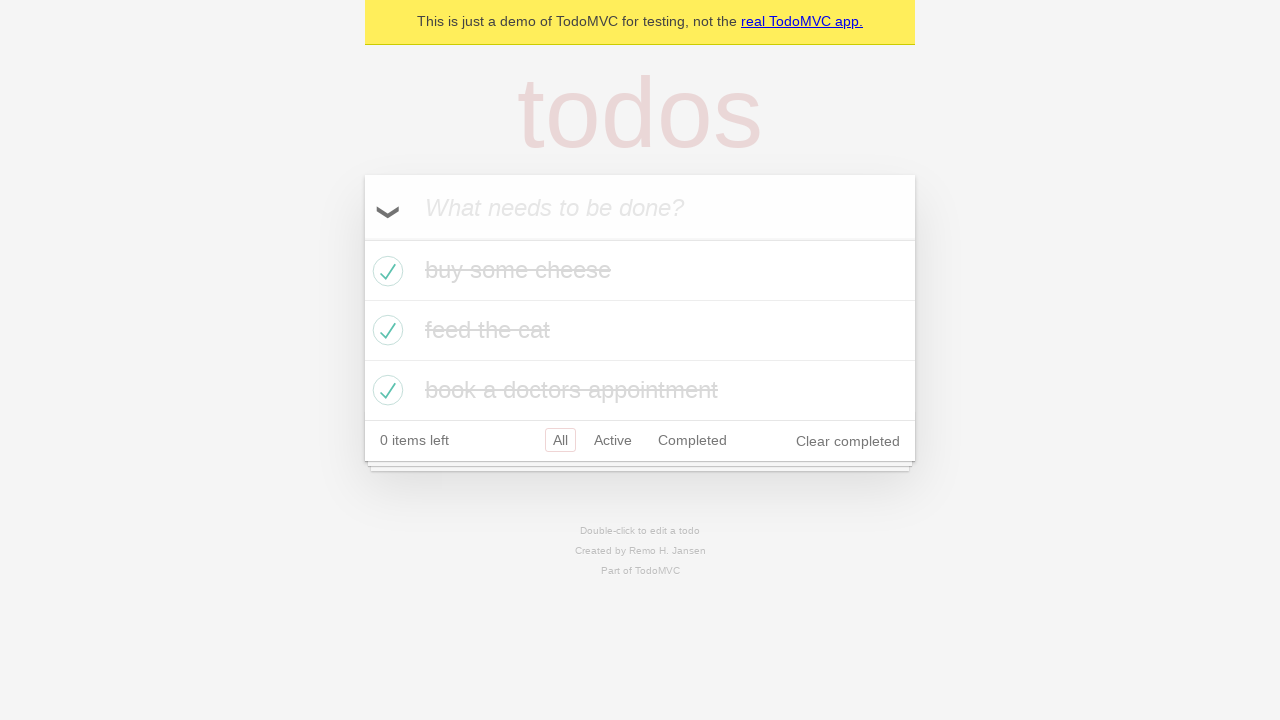